Tests an emoji picker demo by switching to an iframe, clicking on an emoji tab, then switching back to fill out a form with multiple text fields using tab navigation

Starting URL: https://www.jqueryscript.net/demo/Easy-iFrame-based-Twitter-Emoji-Picker-Plugin-jQuery-Emoojis/

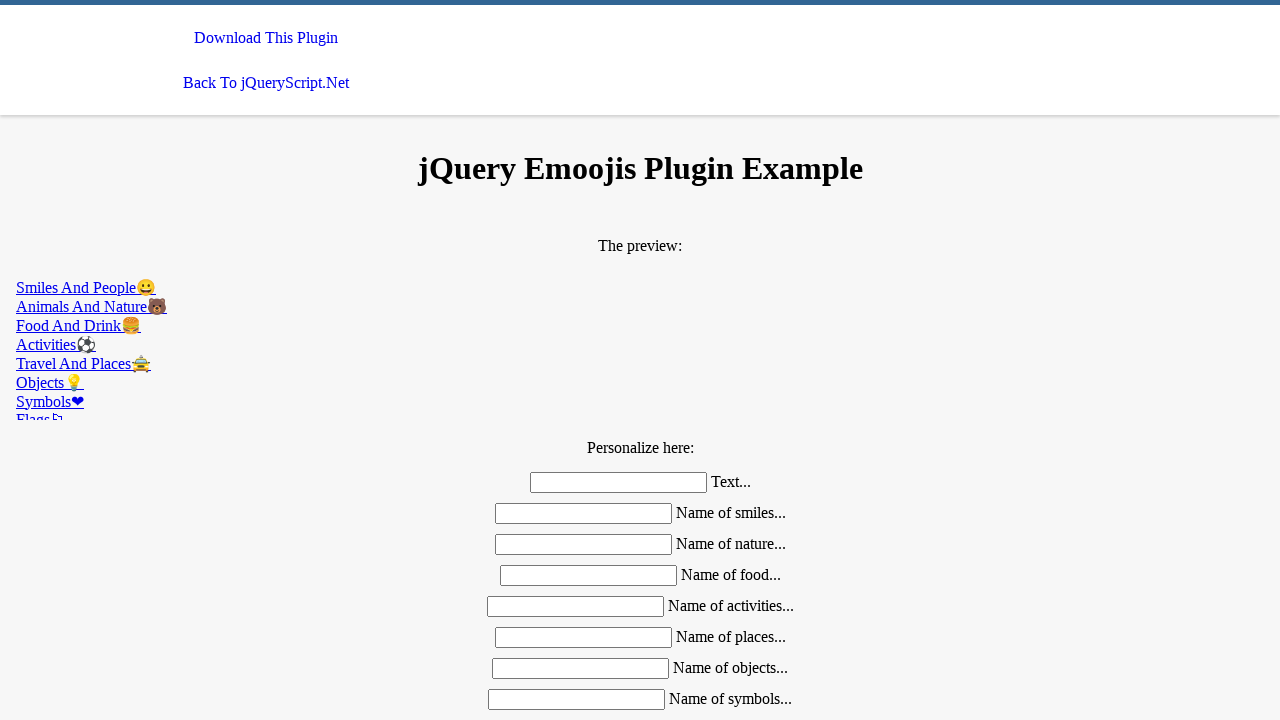

Located the second iframe
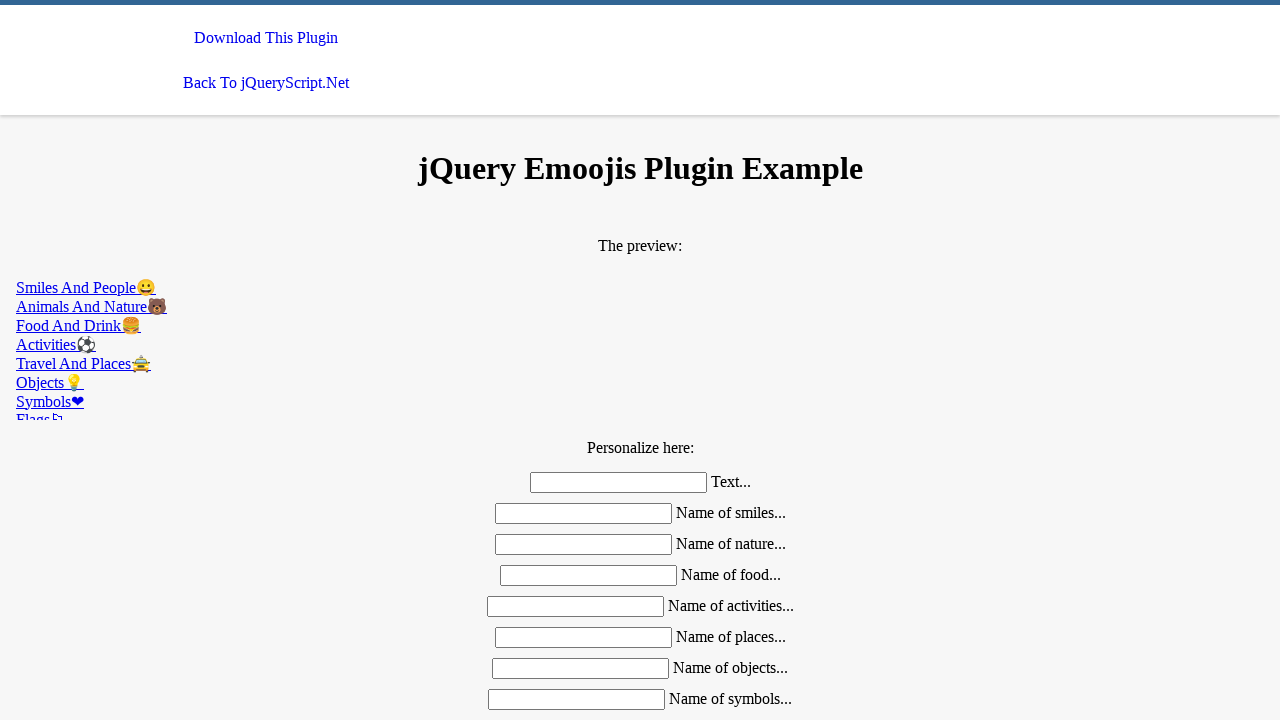

Clicked the first emoji tab (nature tab) in iframe at (640, 288) on iframe >> nth=1 >> internal:control=enter-frame >> (//a[@class='mdl-tabs__tab'])
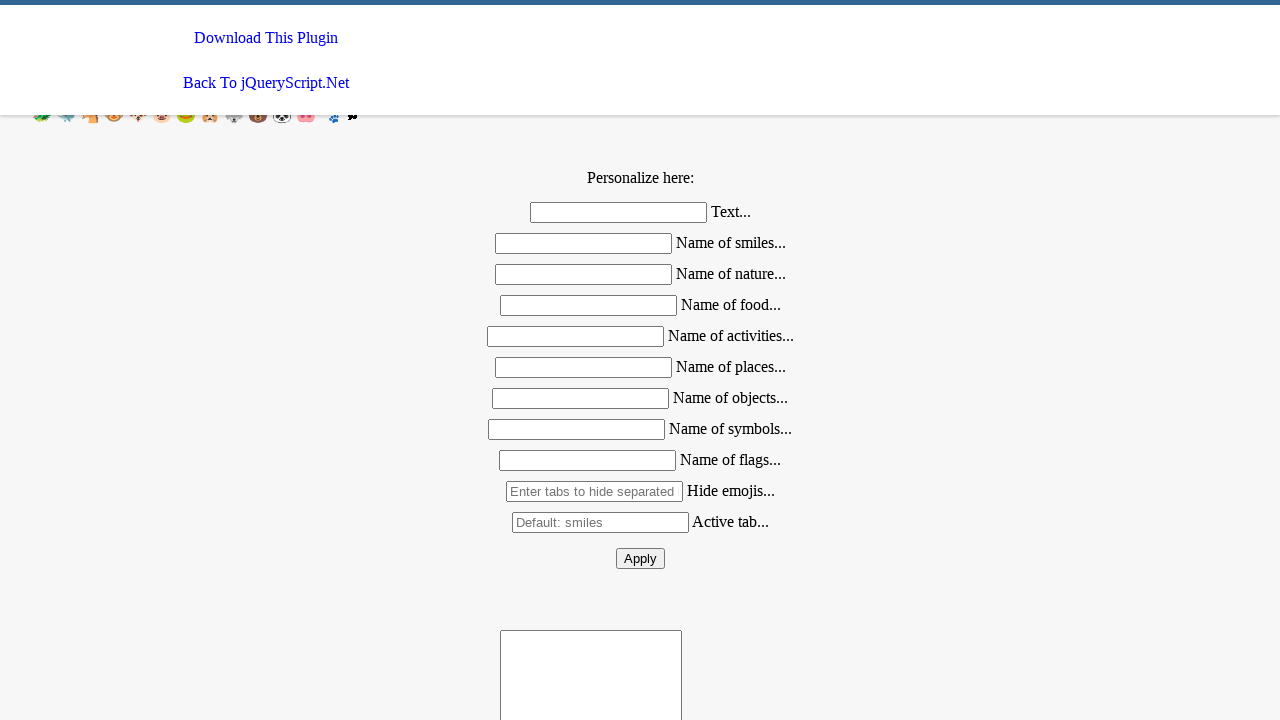

Filled first form field with 'Marco' on input.mdl-textfield__input
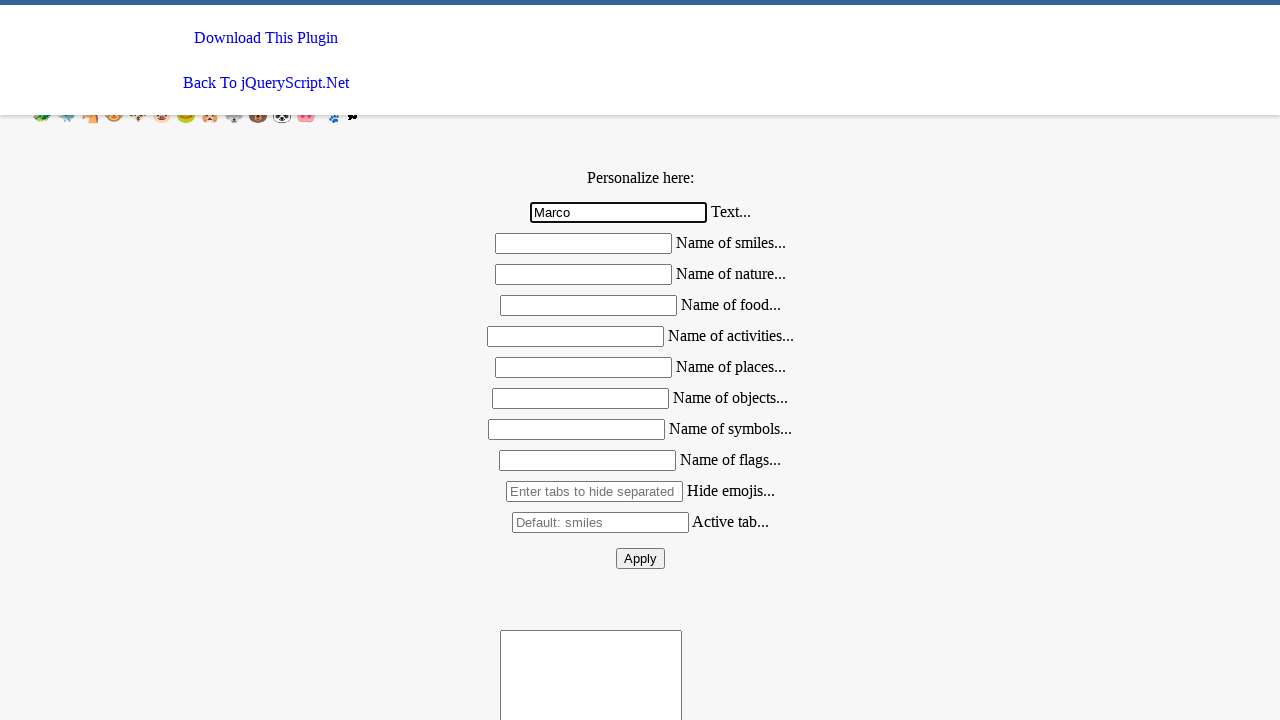

Pressed Tab to move to next form field
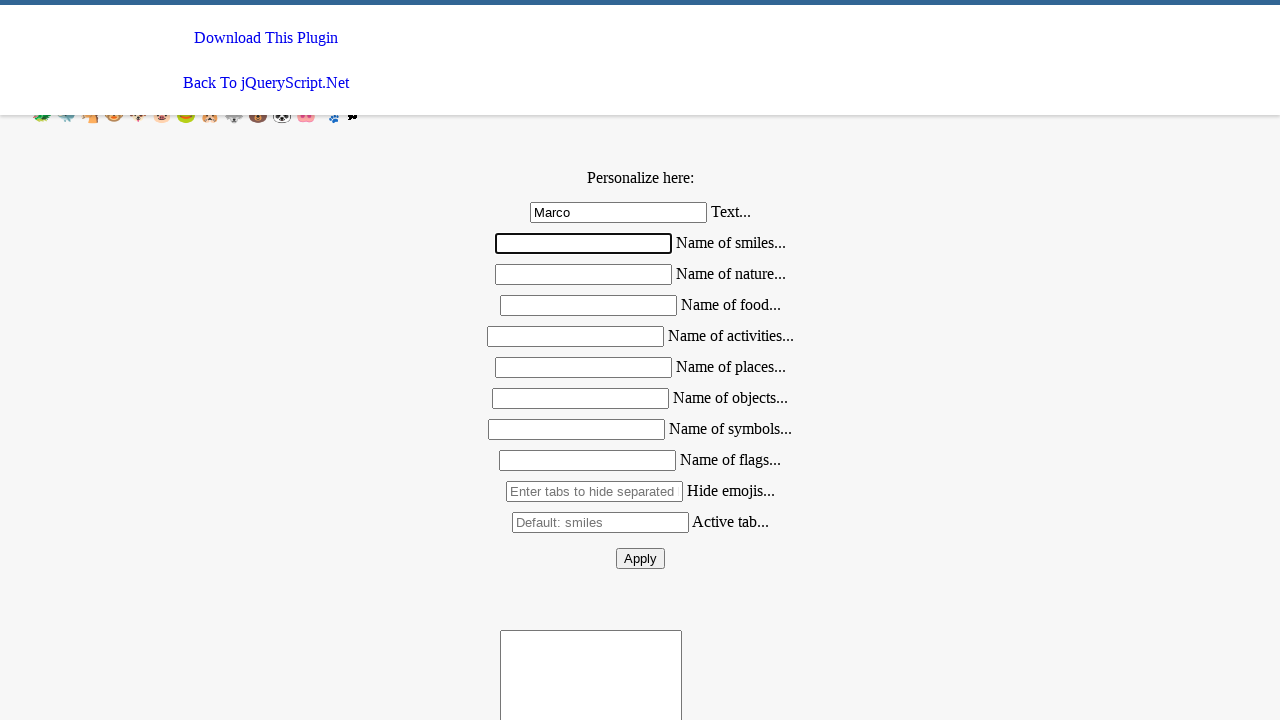

Filled email field with 'test@example.com'
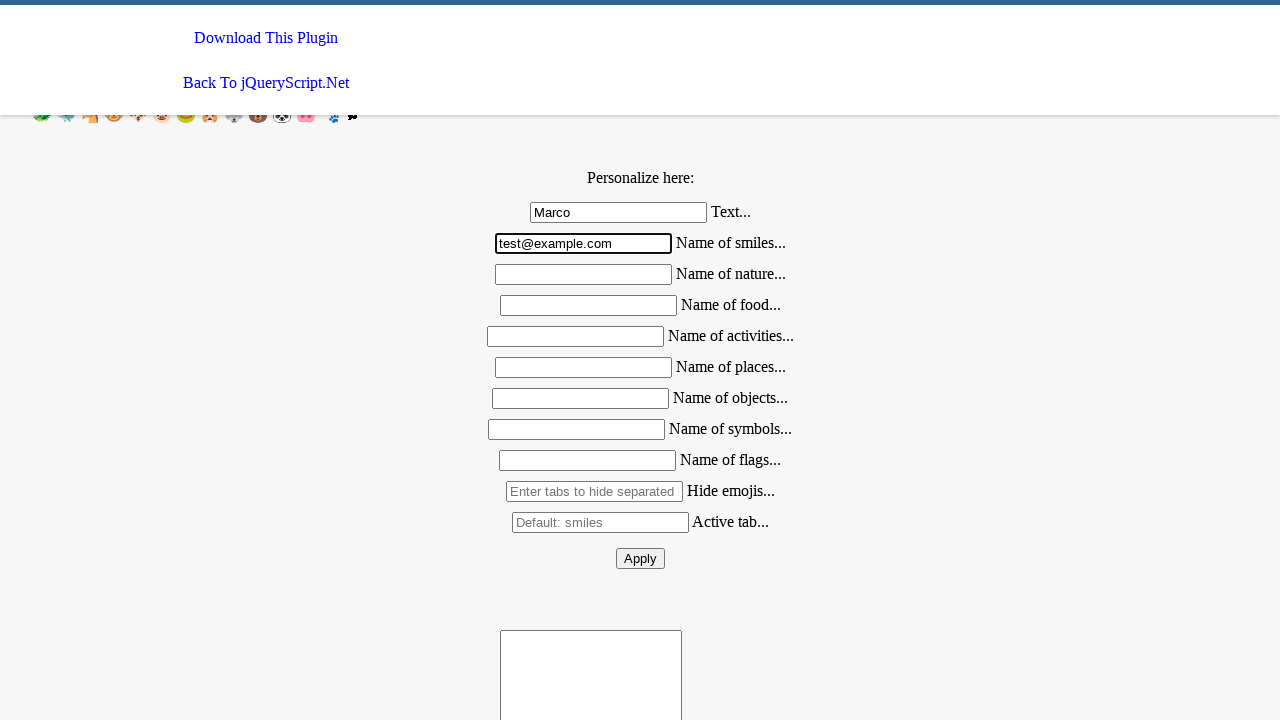

Pressed Tab to move to next form field
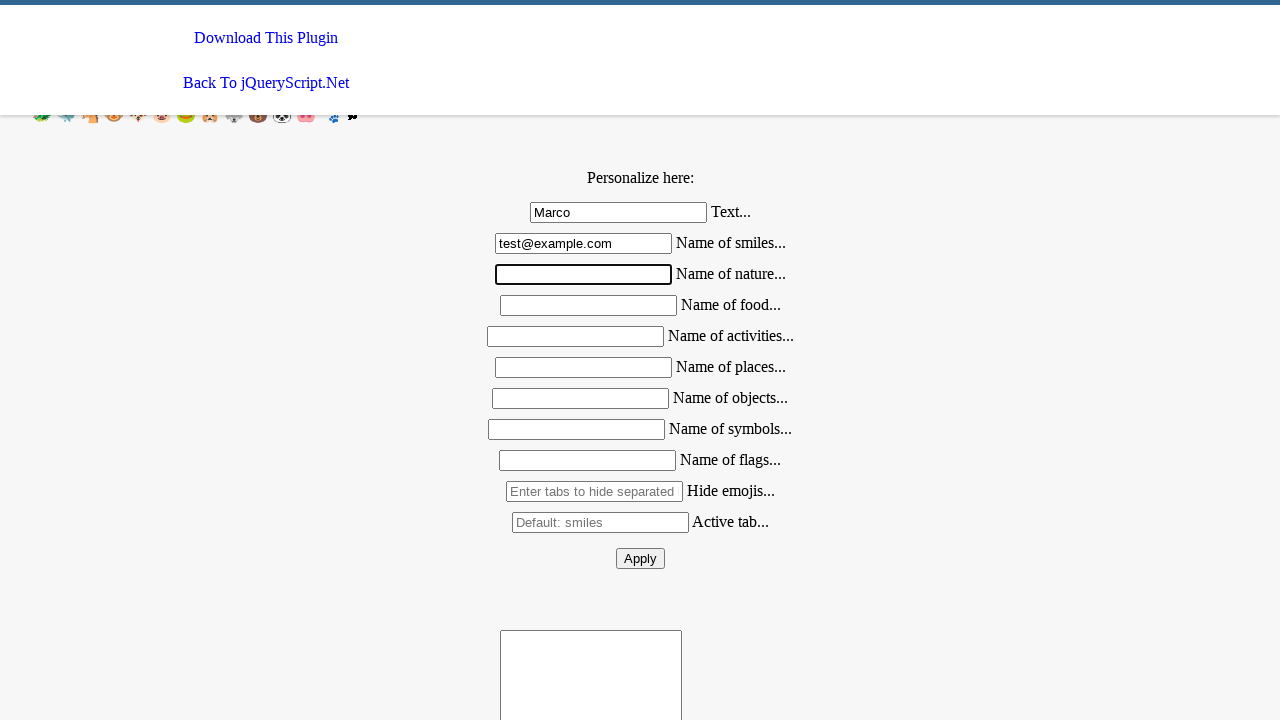

Filled message field with 'Sample message content'
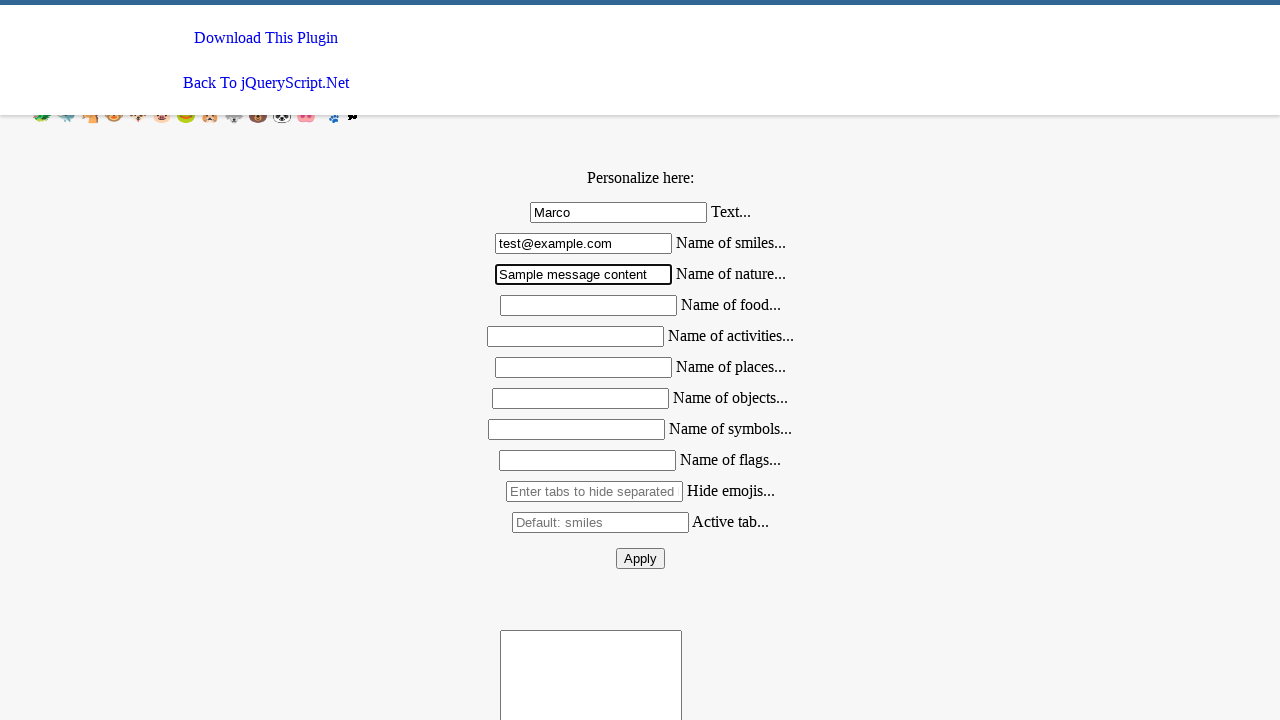

Pressed Tab to move to next form field
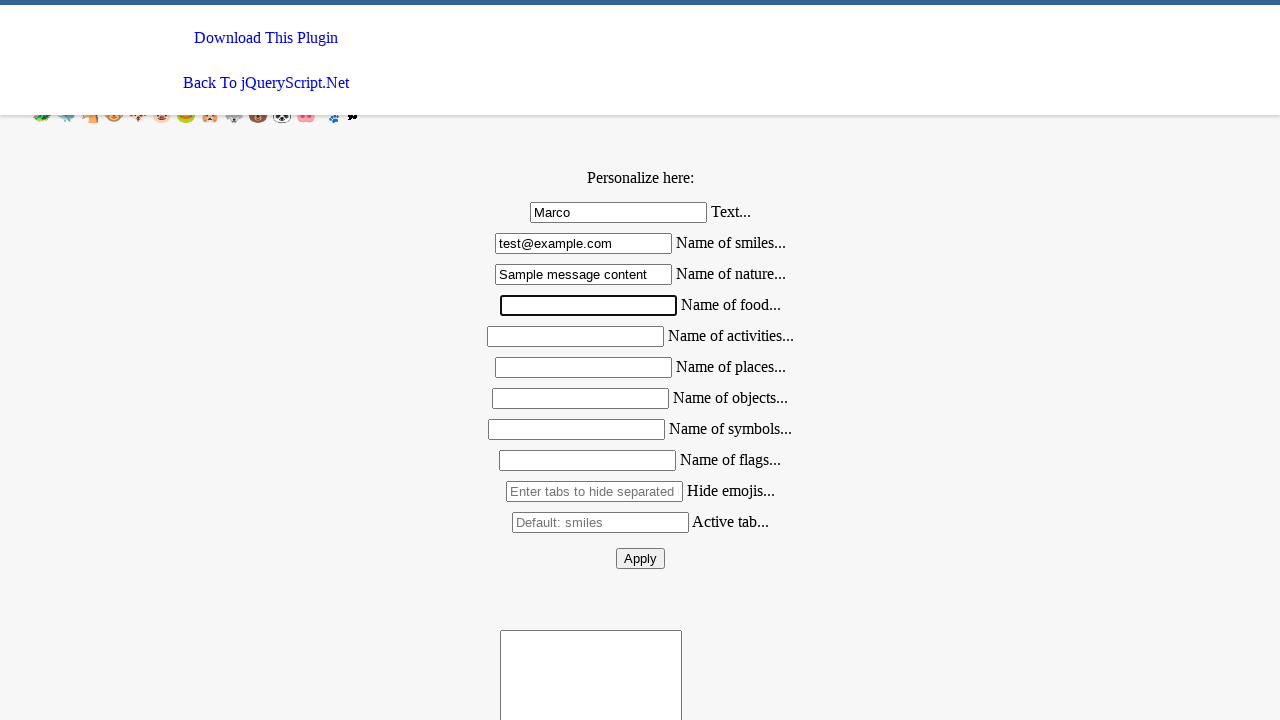

Filled field with 'Additional info'
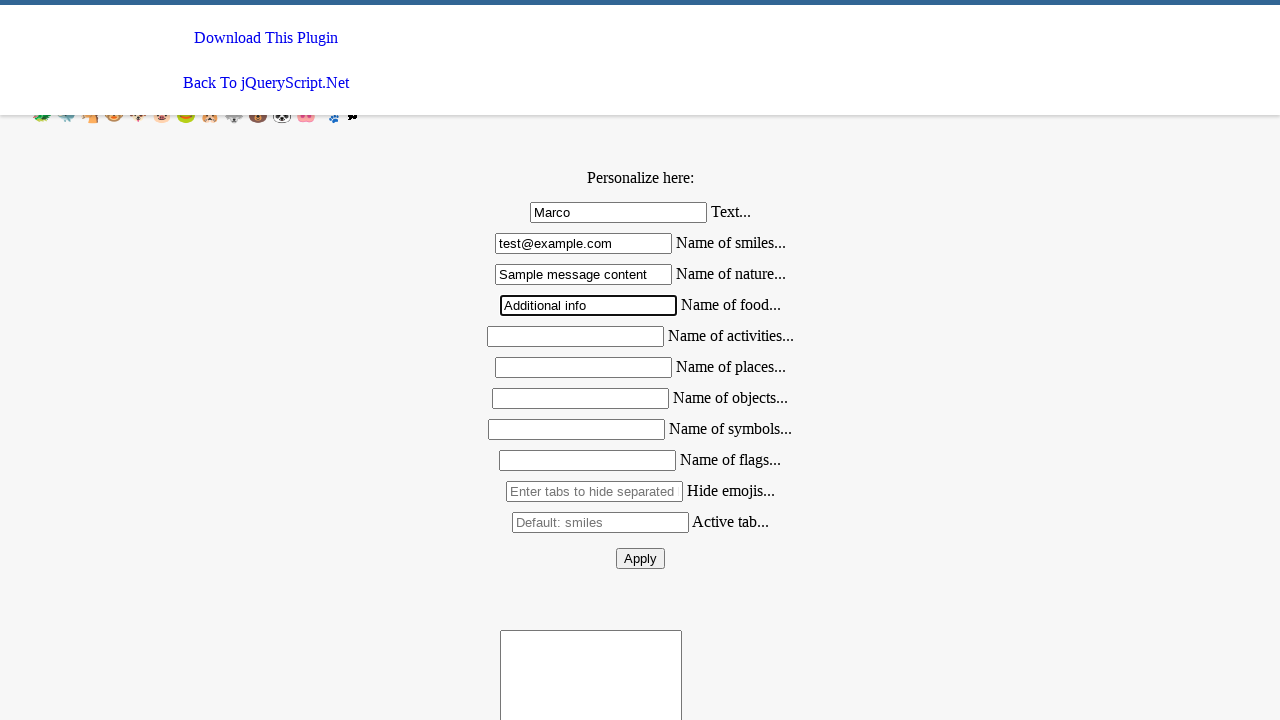

Pressed Tab to move to next form field
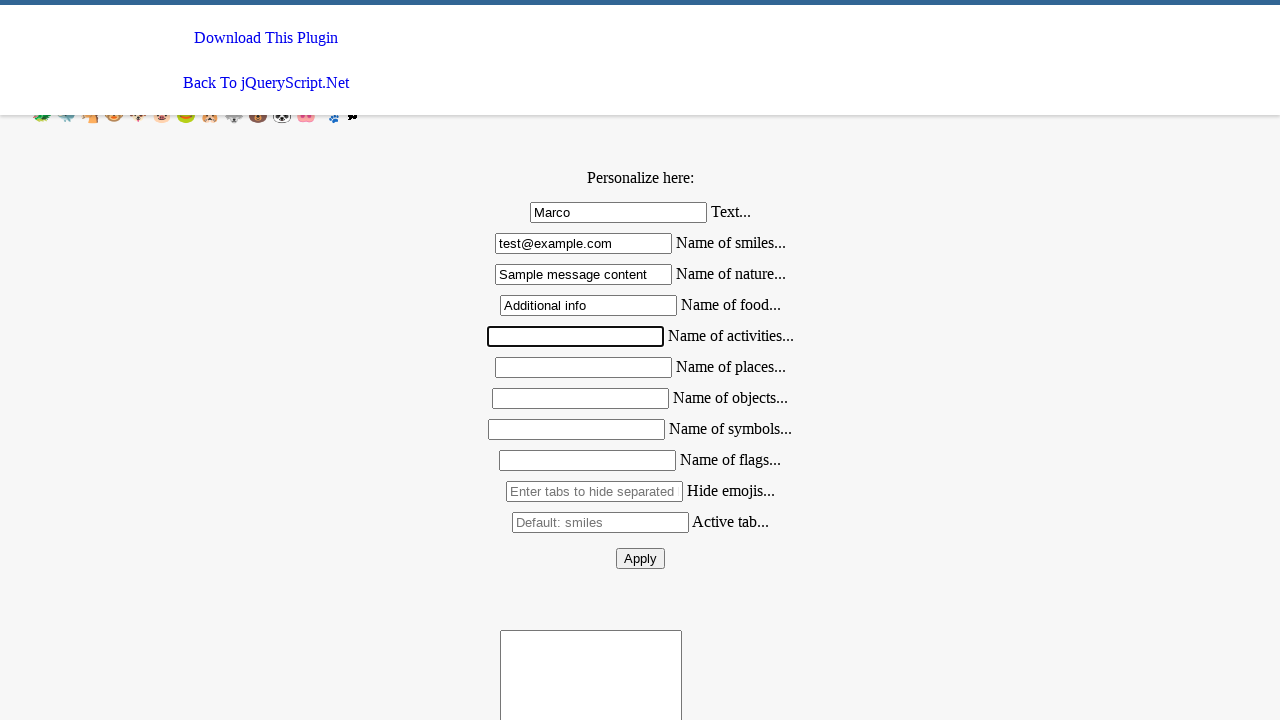

Filled field with 'More details'
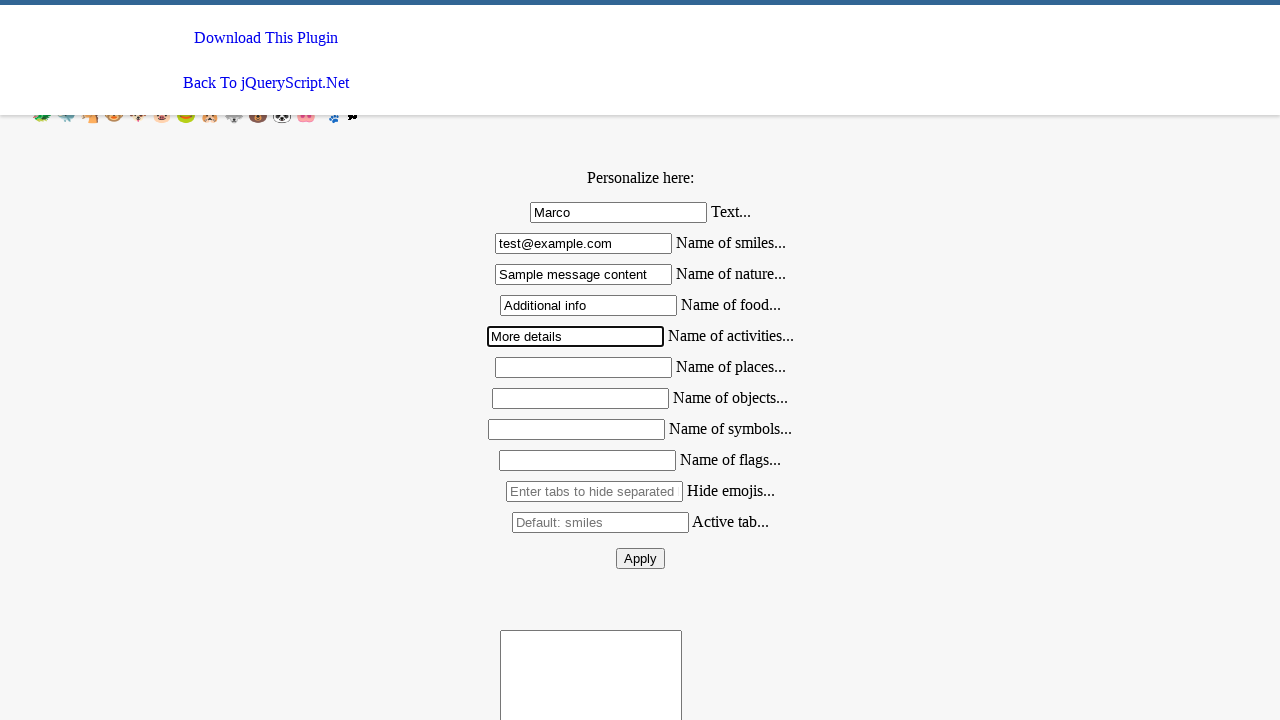

Pressed Tab to move to next form field
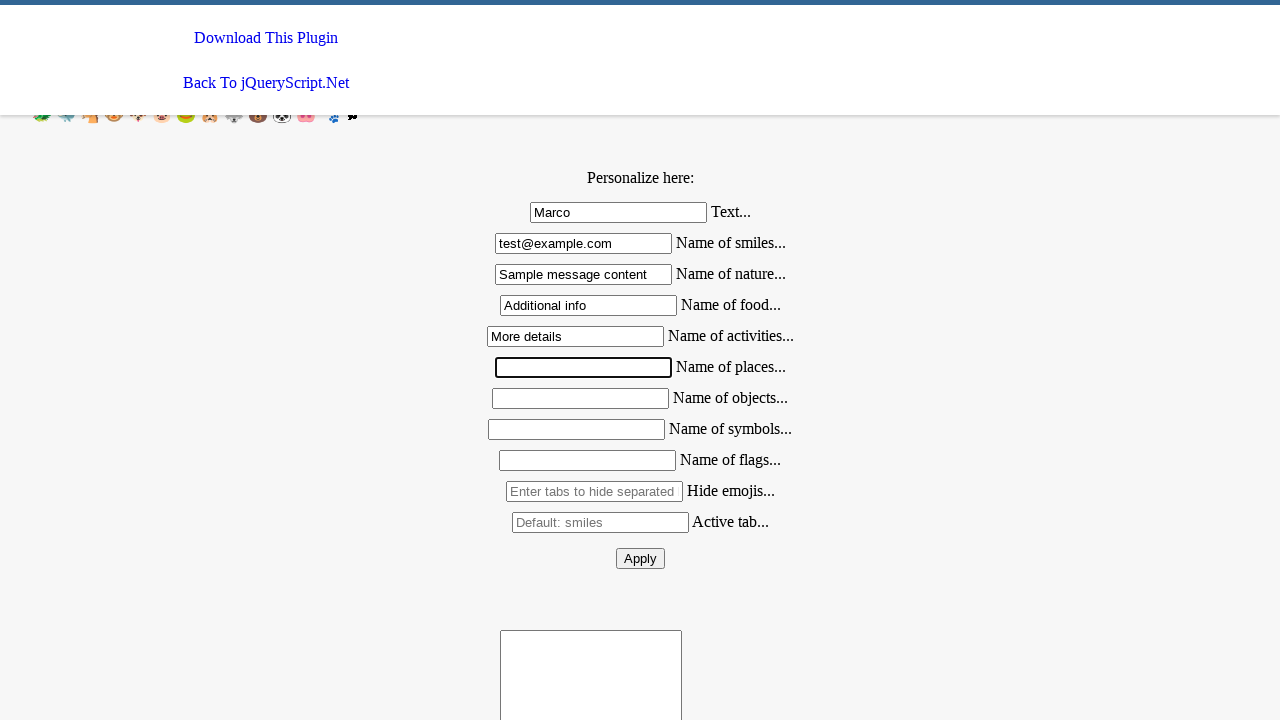

Filled field with 'Extra field 1'
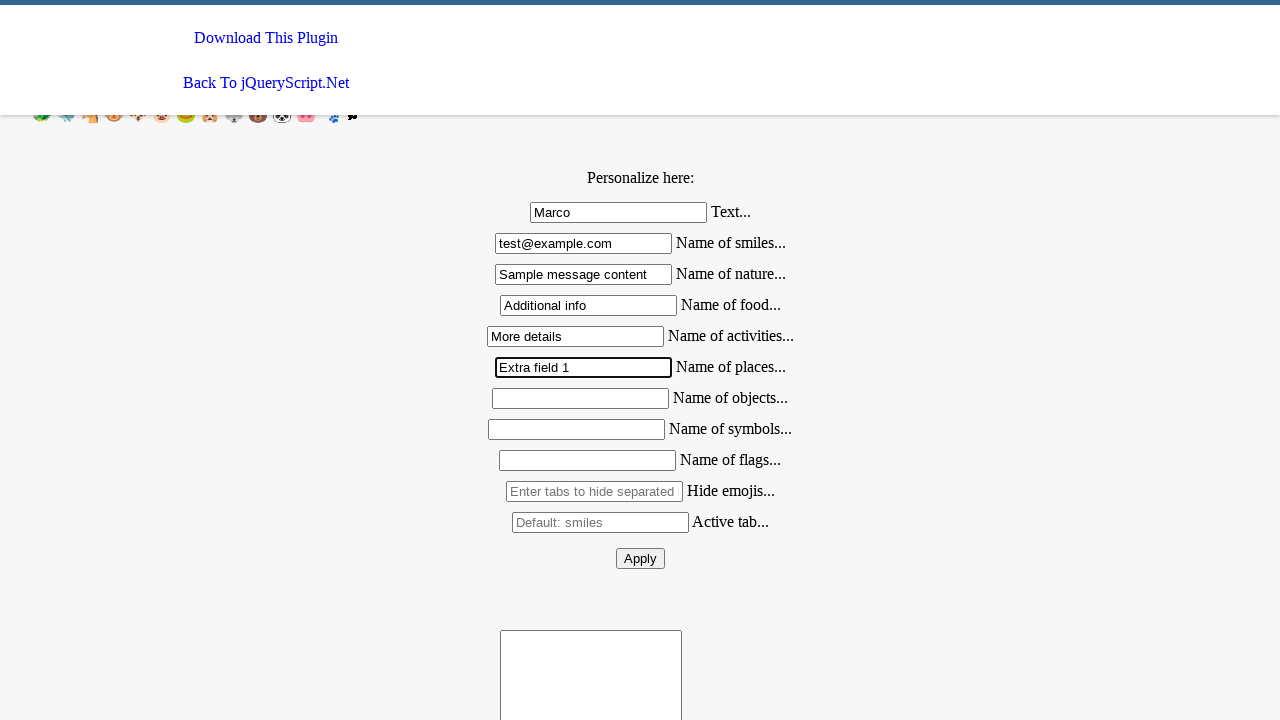

Pressed Tab to move to next form field
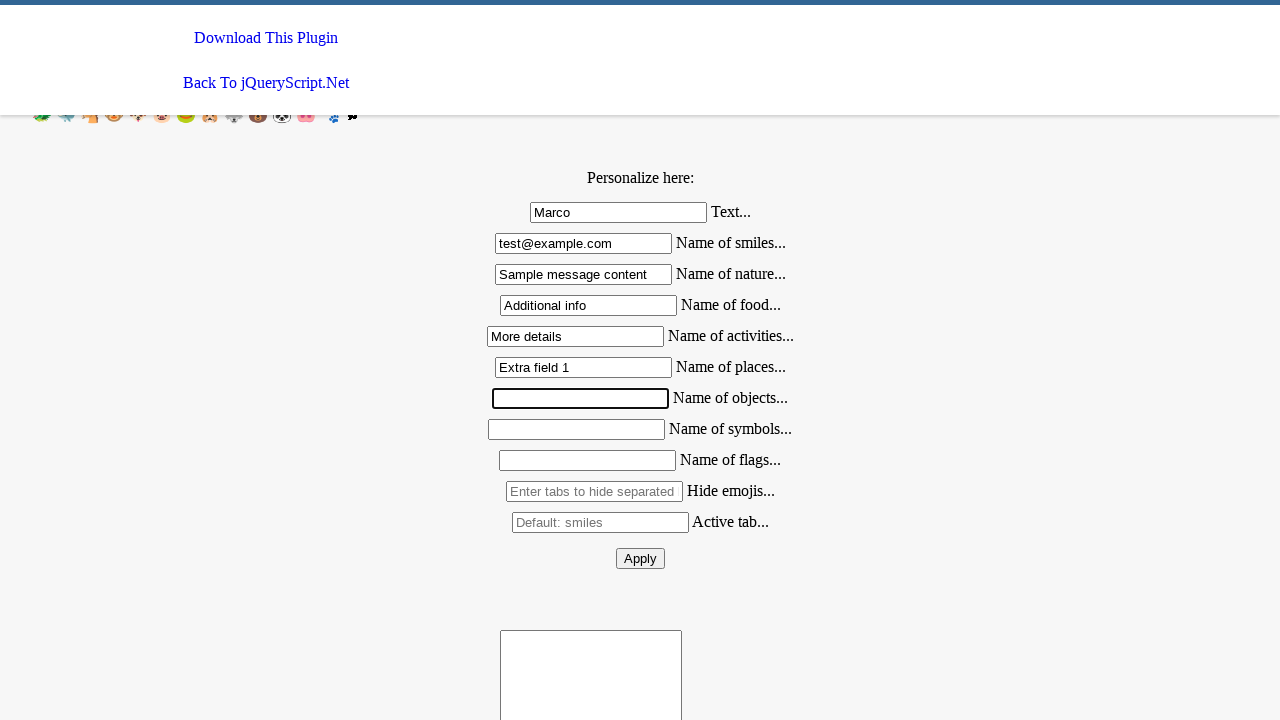

Filled field with 'Extra field 2'
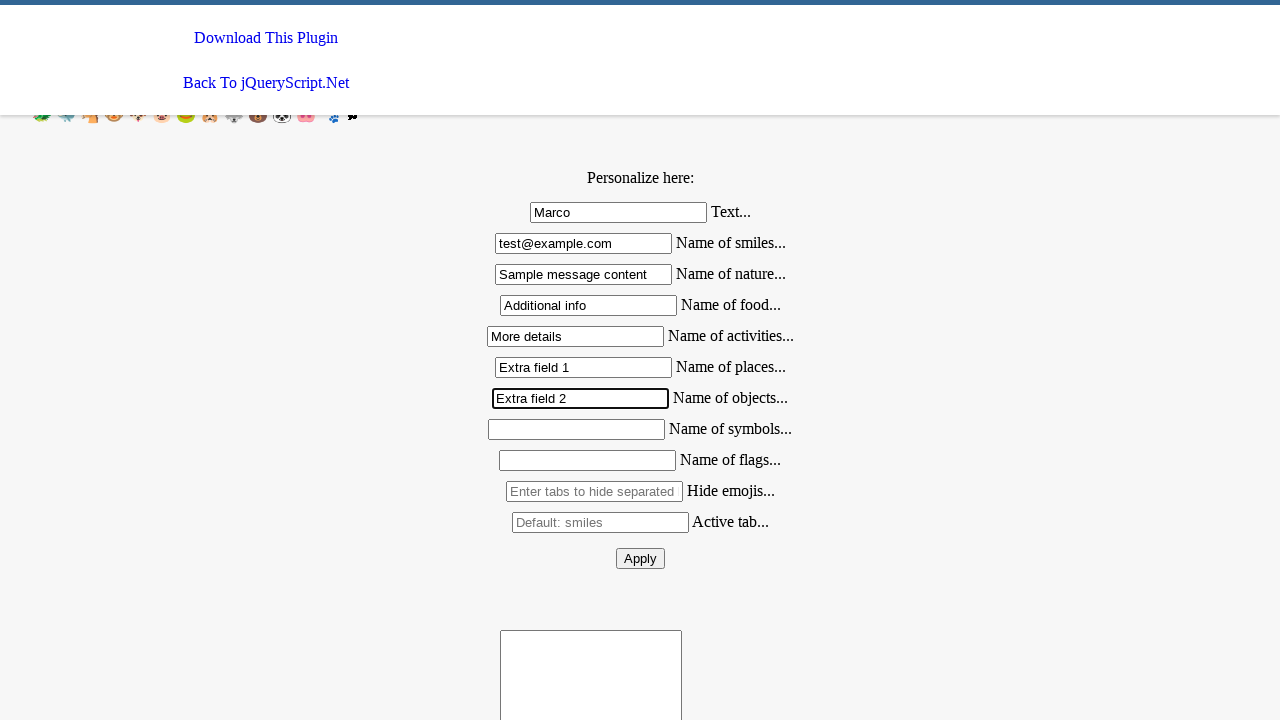

Pressed Tab to move to next form field
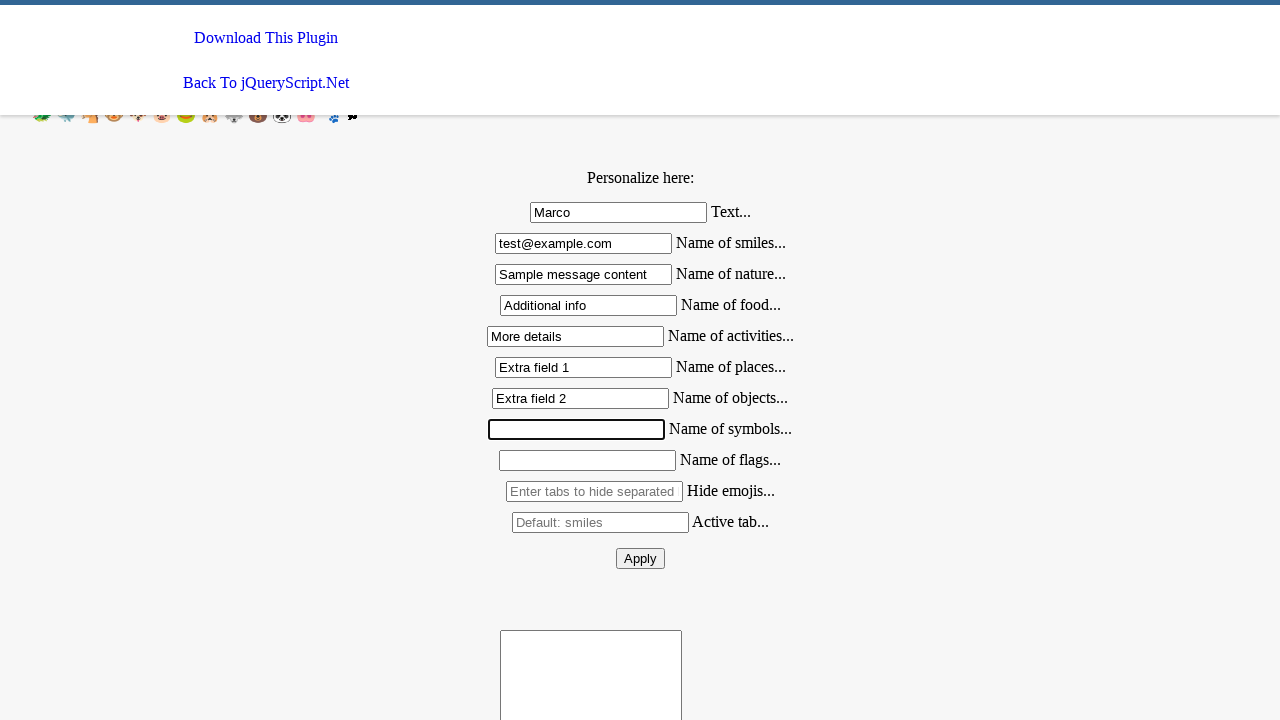

Filled field with 'Extra field 3'
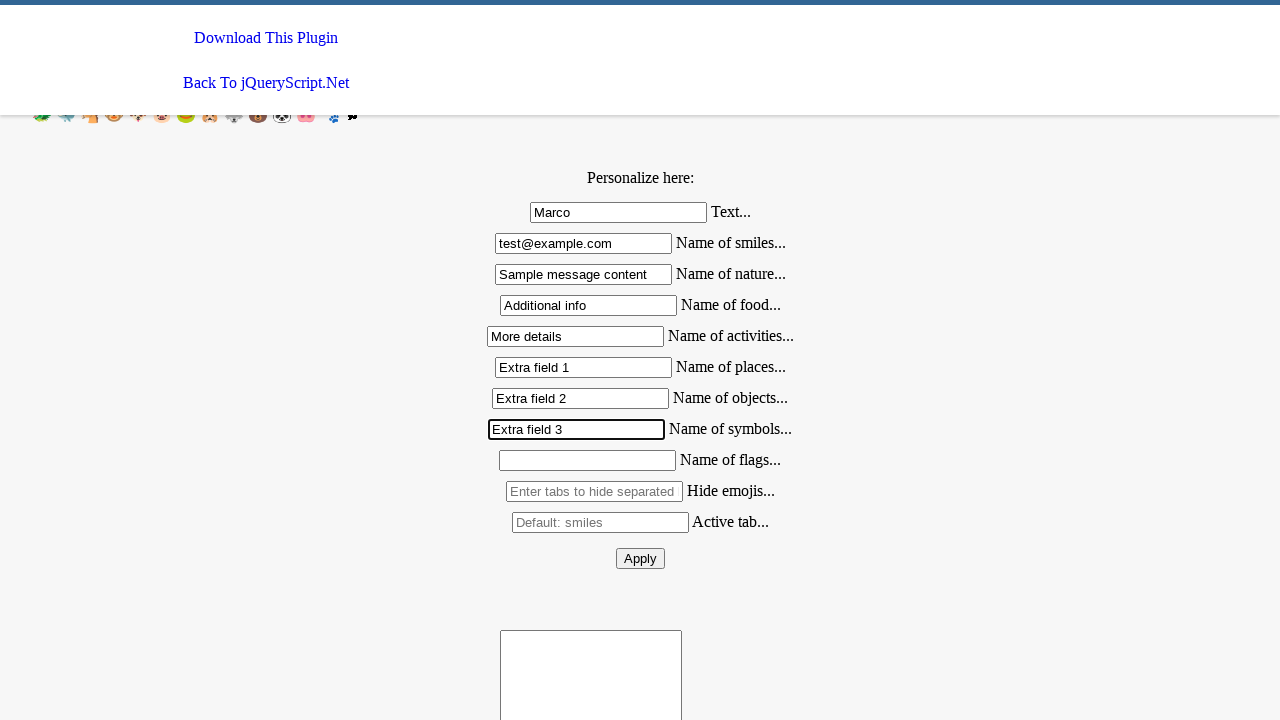

Pressed Tab to move to next form field
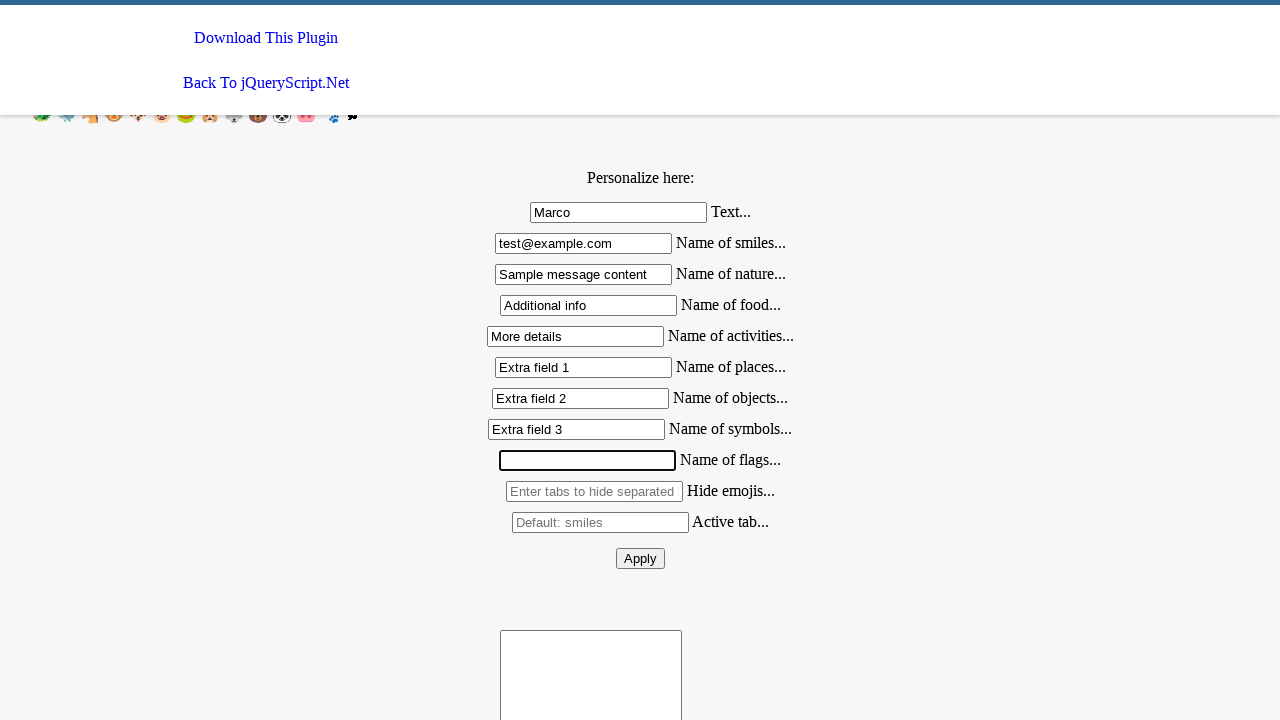

Filled field with 'Extra field 4'
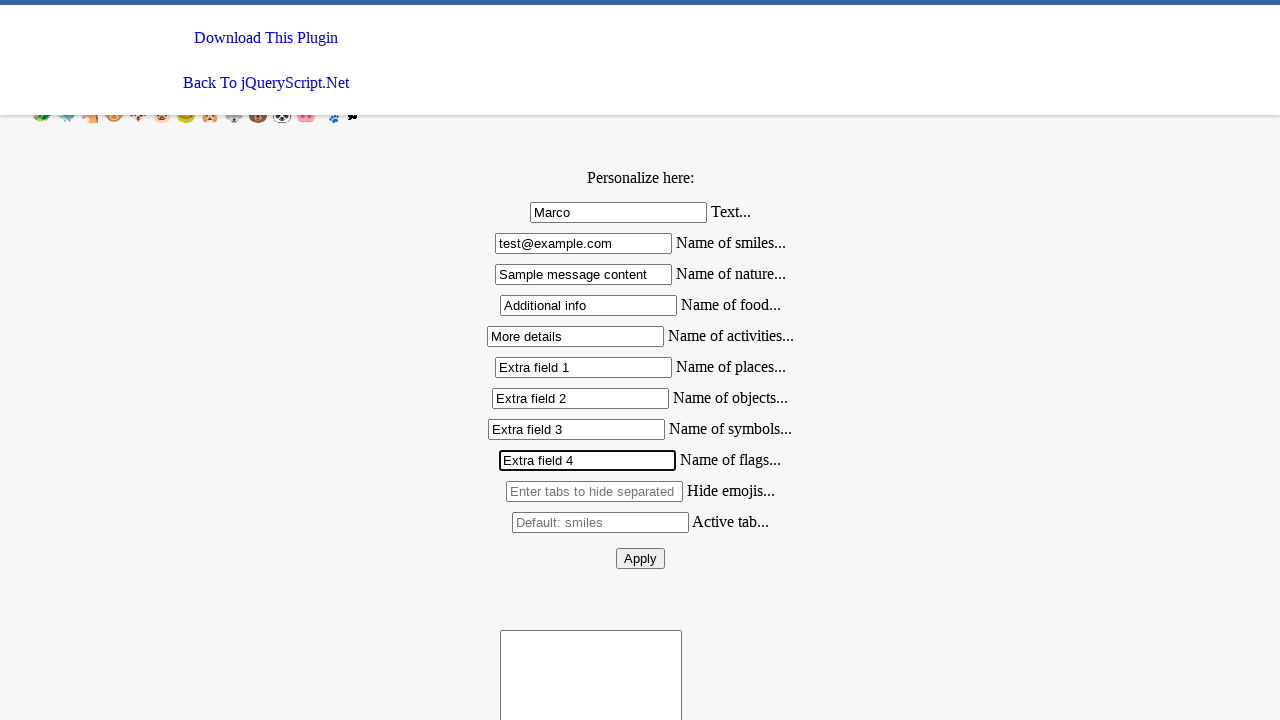

Pressed Tab to move to next form field
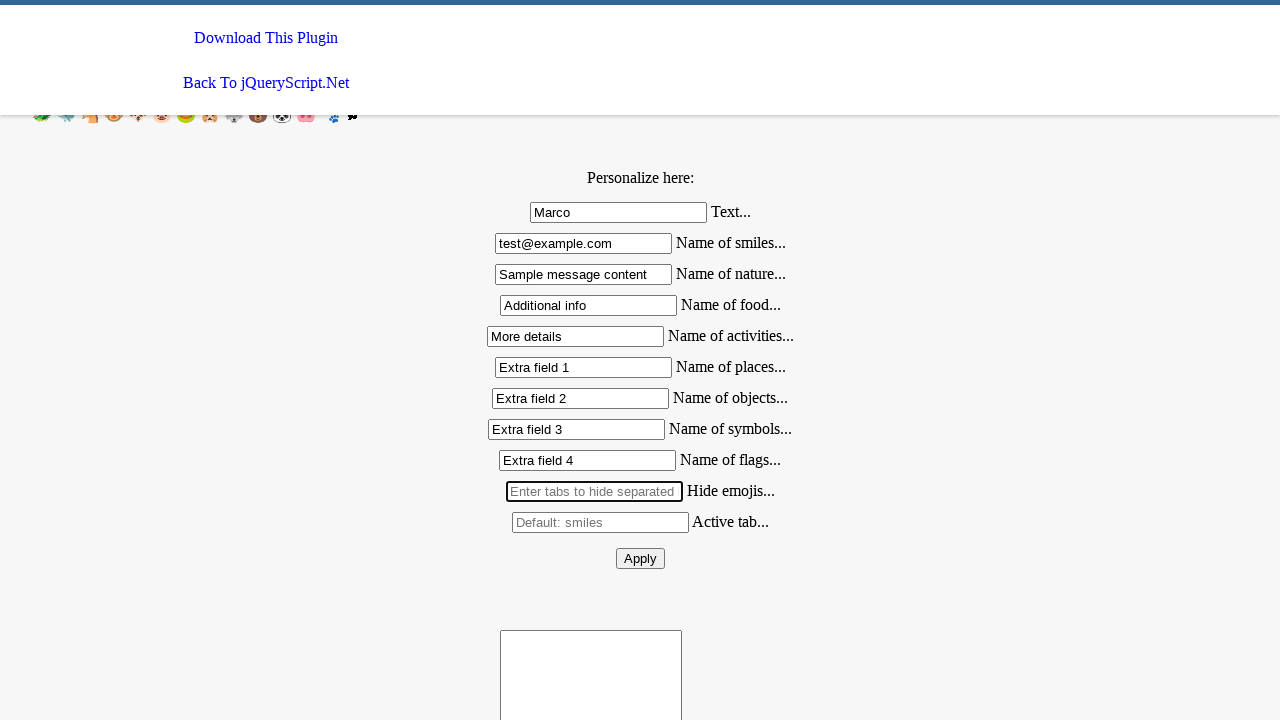

Filled field with 'Extra field 5'
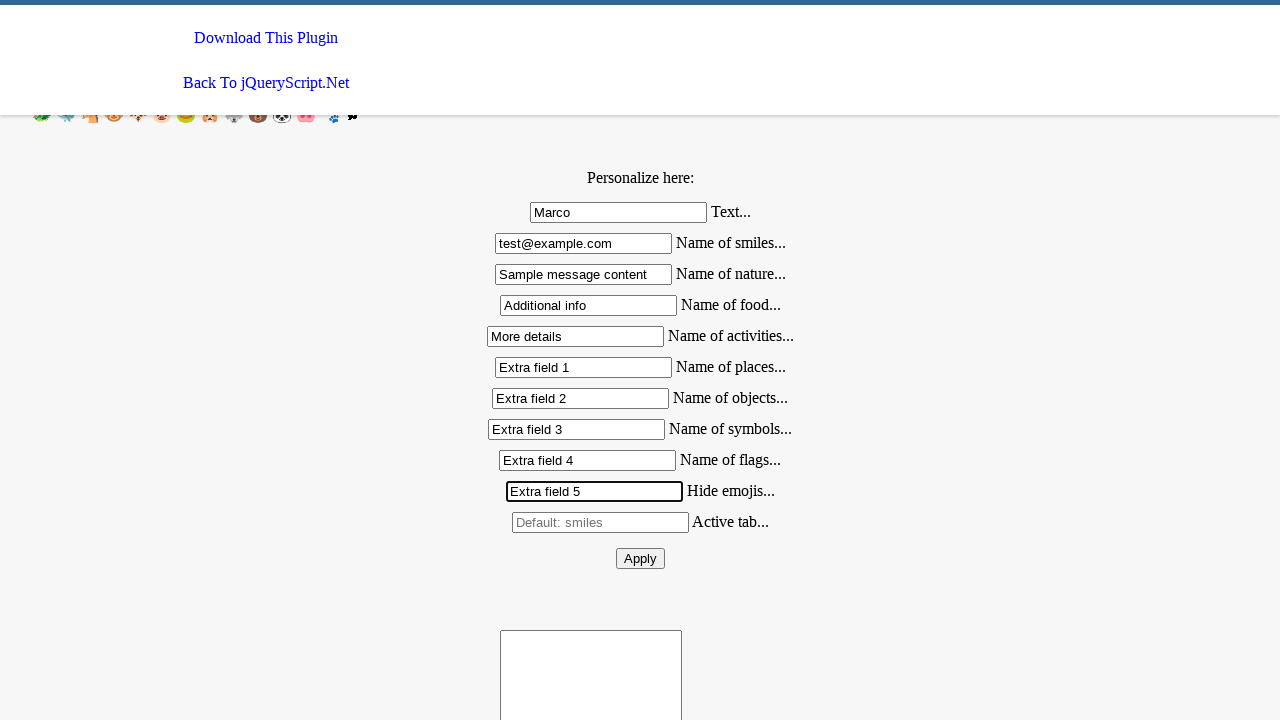

Pressed Tab to move to next form field
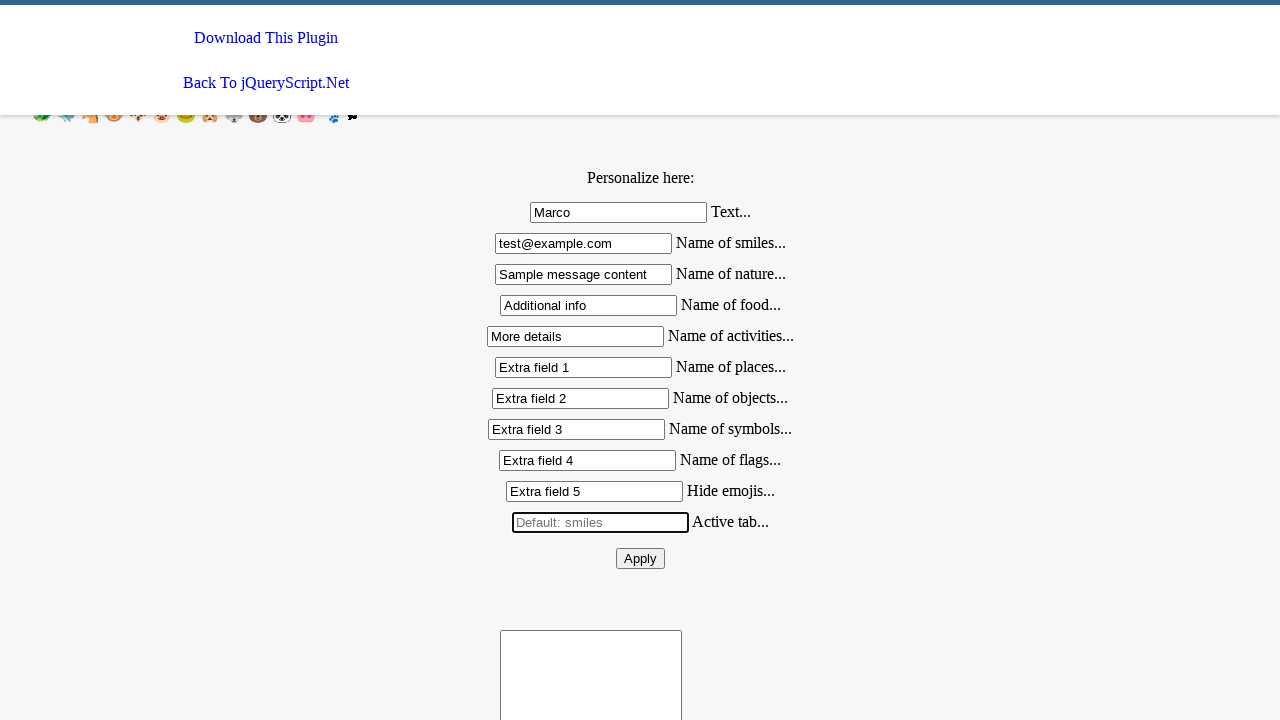

Filled final field with 'Final field'
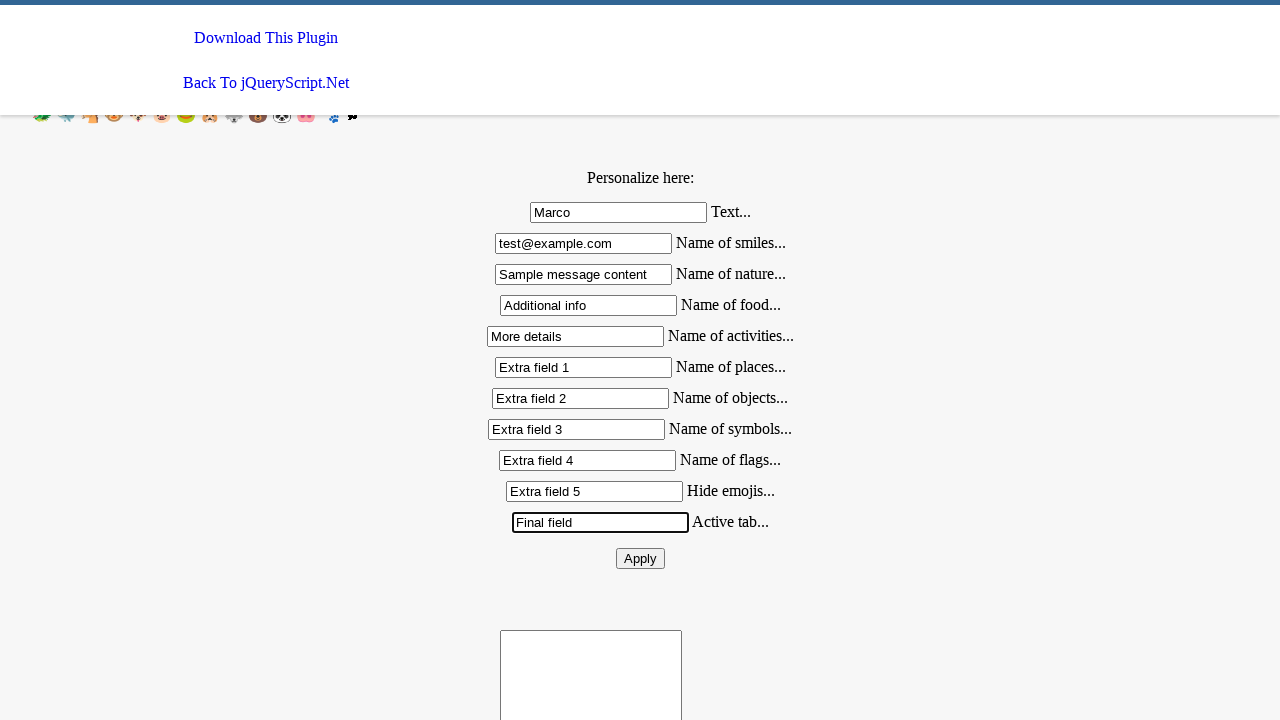

Pressed Tab to move to submit button
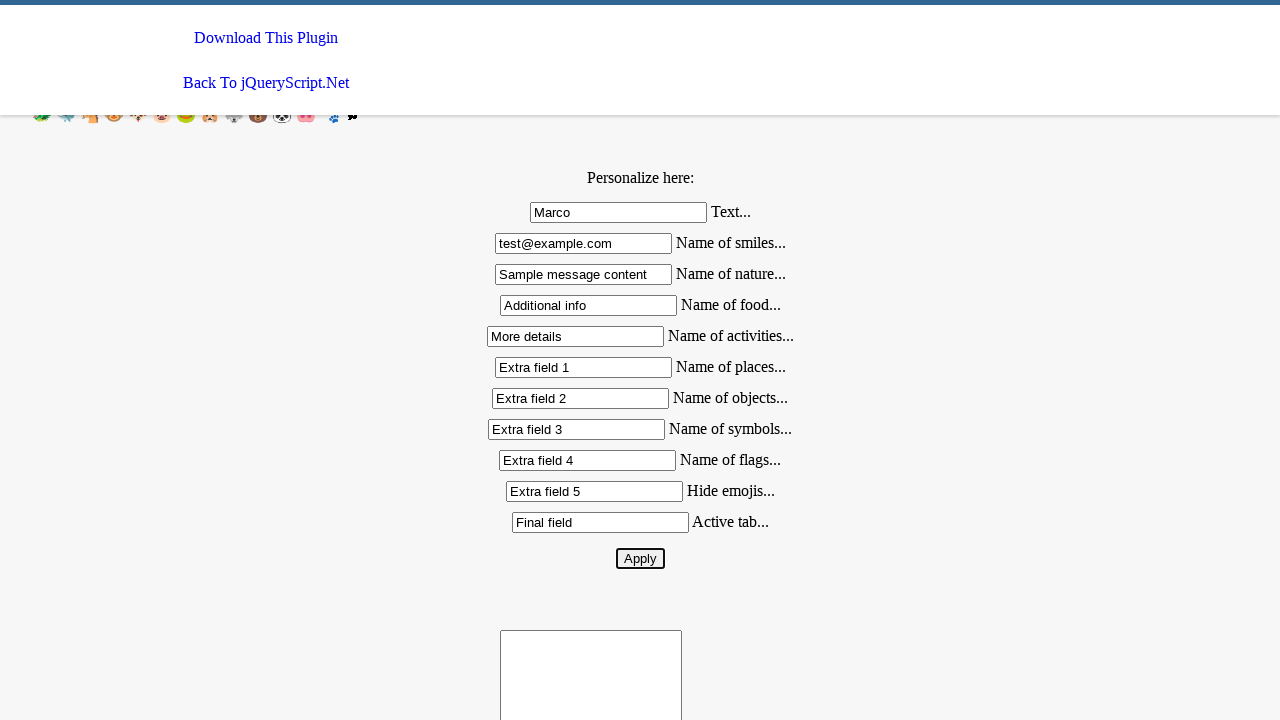

Pressed Enter to submit the form
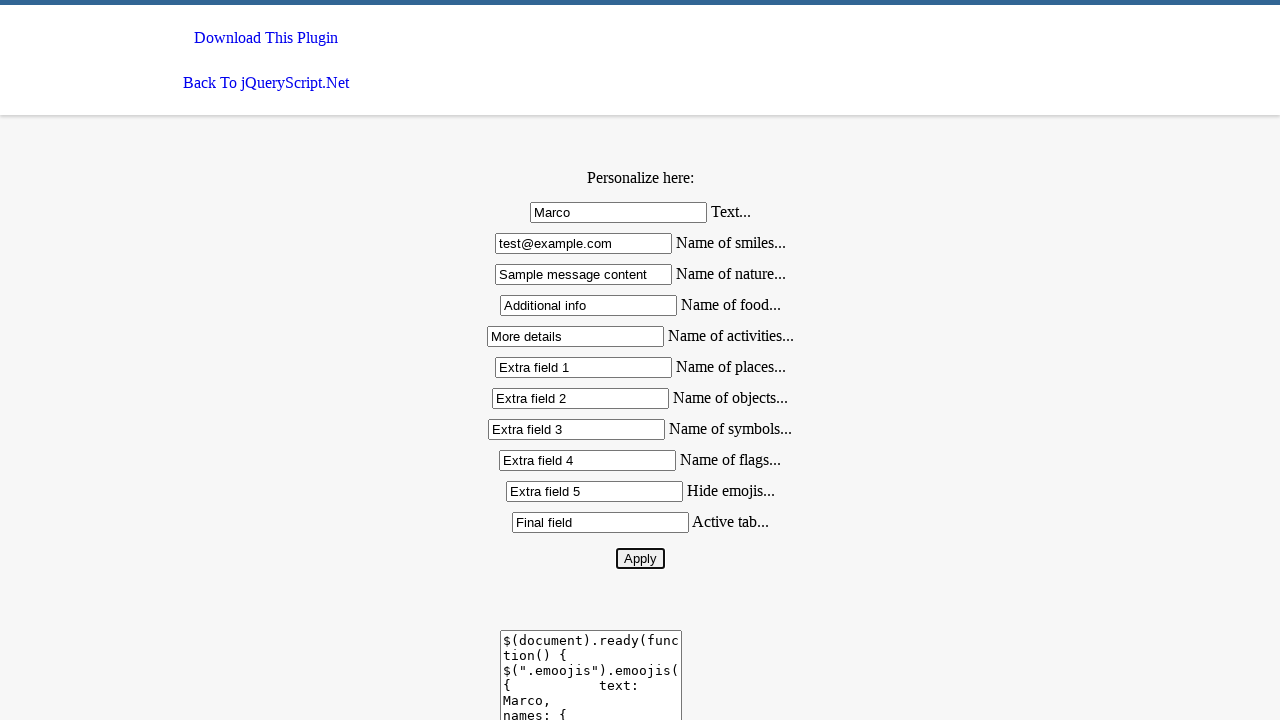

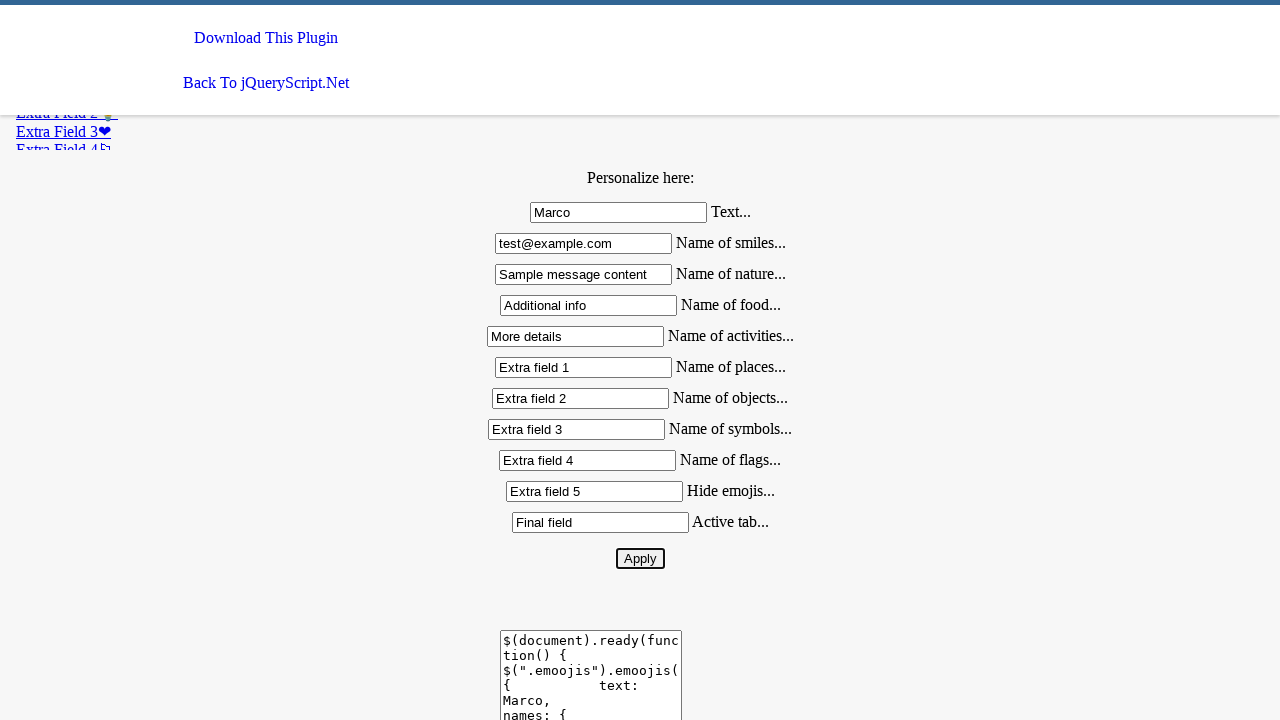